Tests a registration form by clicking start button, filling login and password fields, checking agreement checkbox, and submitting the registration

Starting URL: https://victoretc.github.io/selenium_waits/

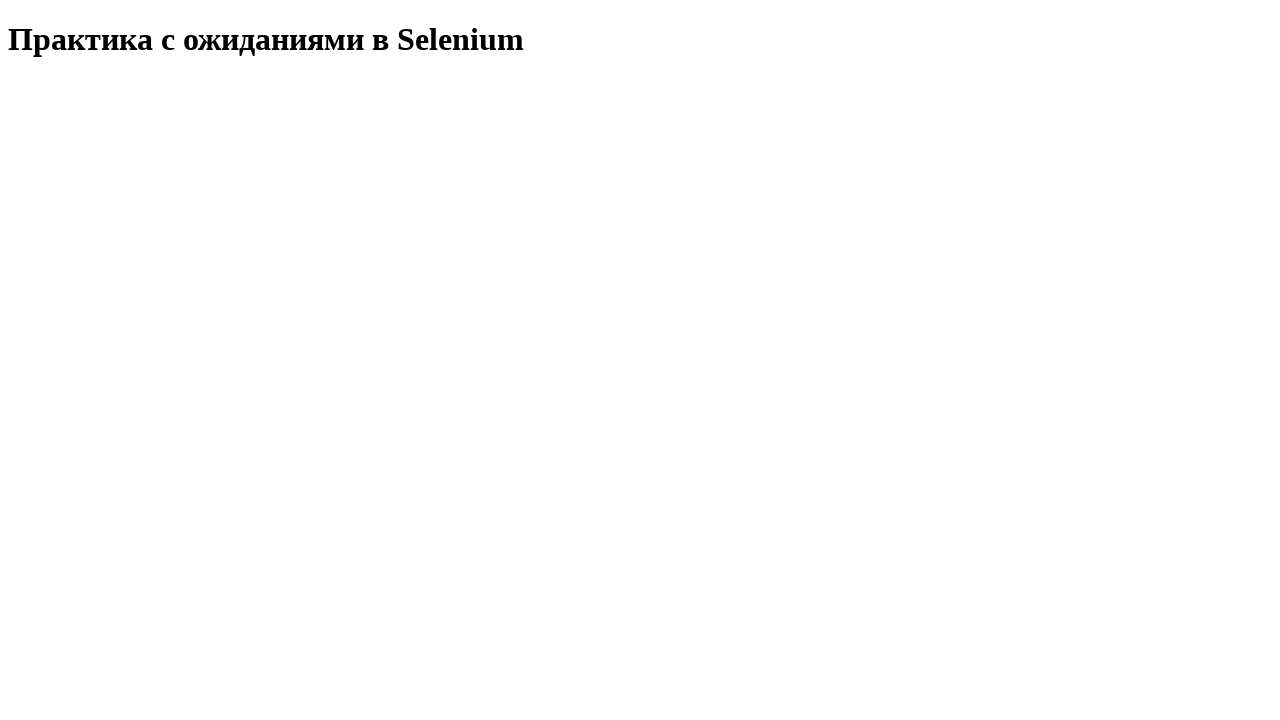

Waited for 'Start Testing' button to become visible
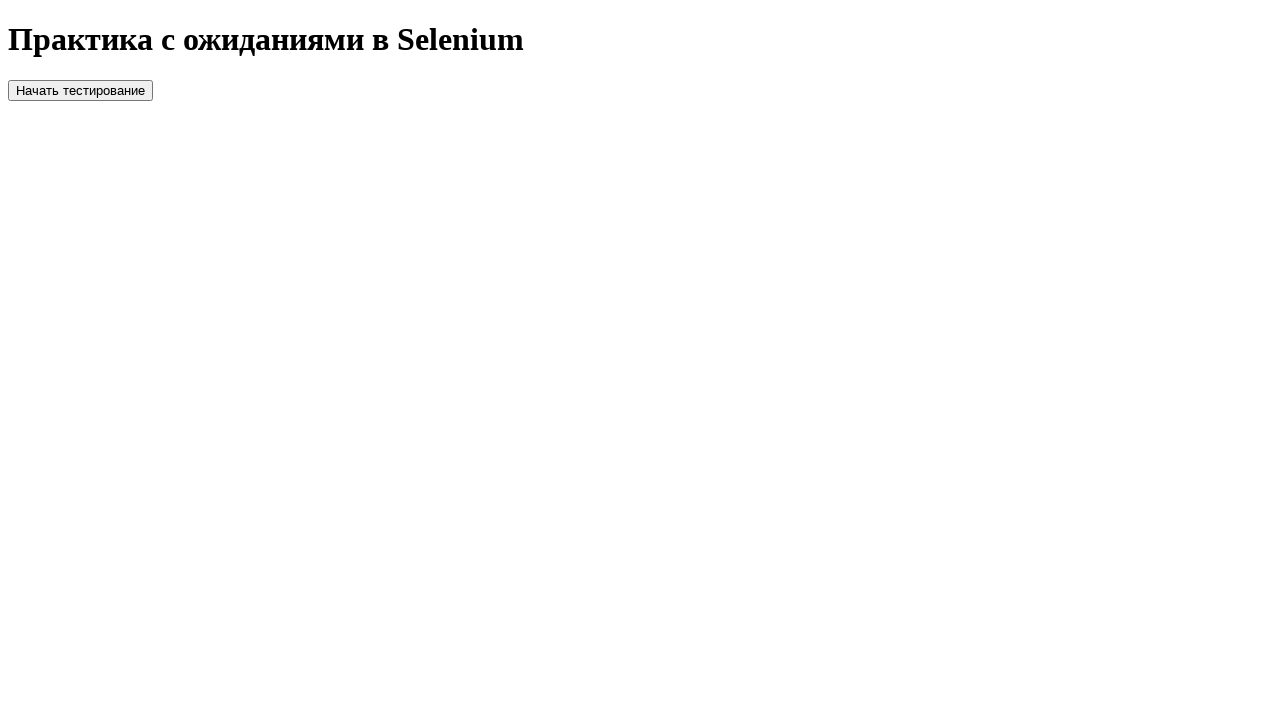

Clicked 'Start Testing' button at (80, 90) on #startTest
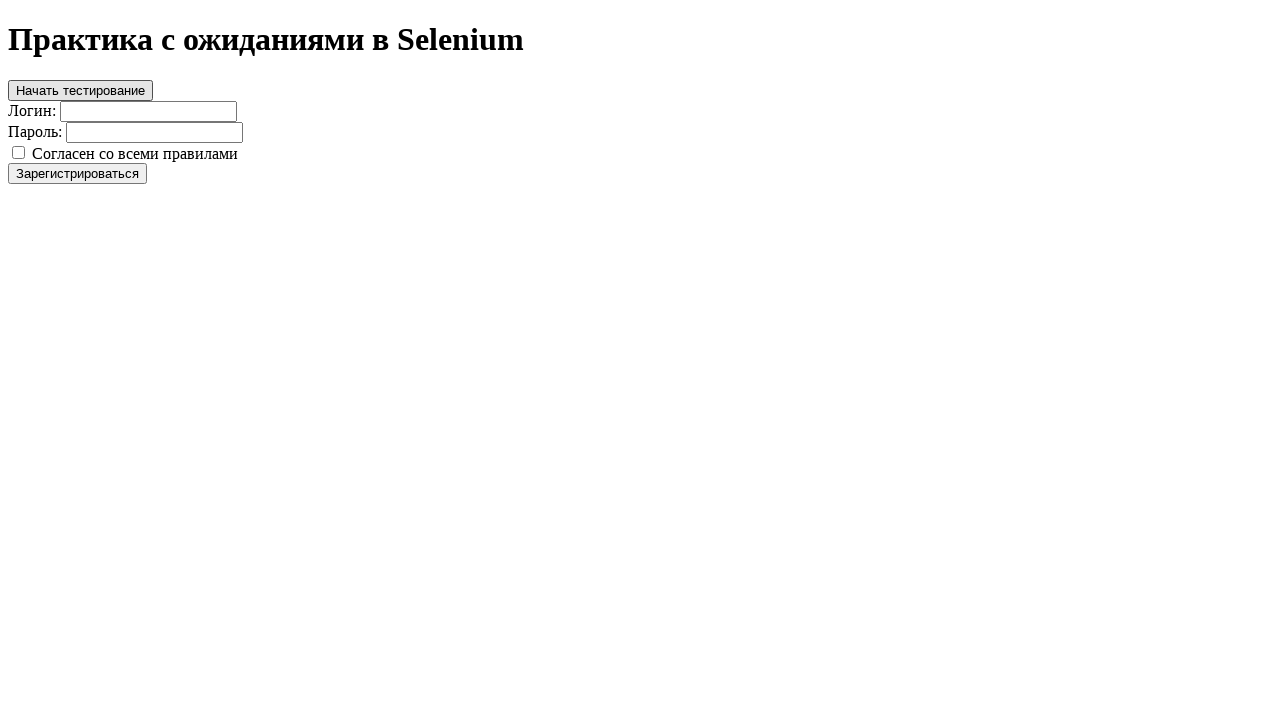

Filled login field with 'login' on #login
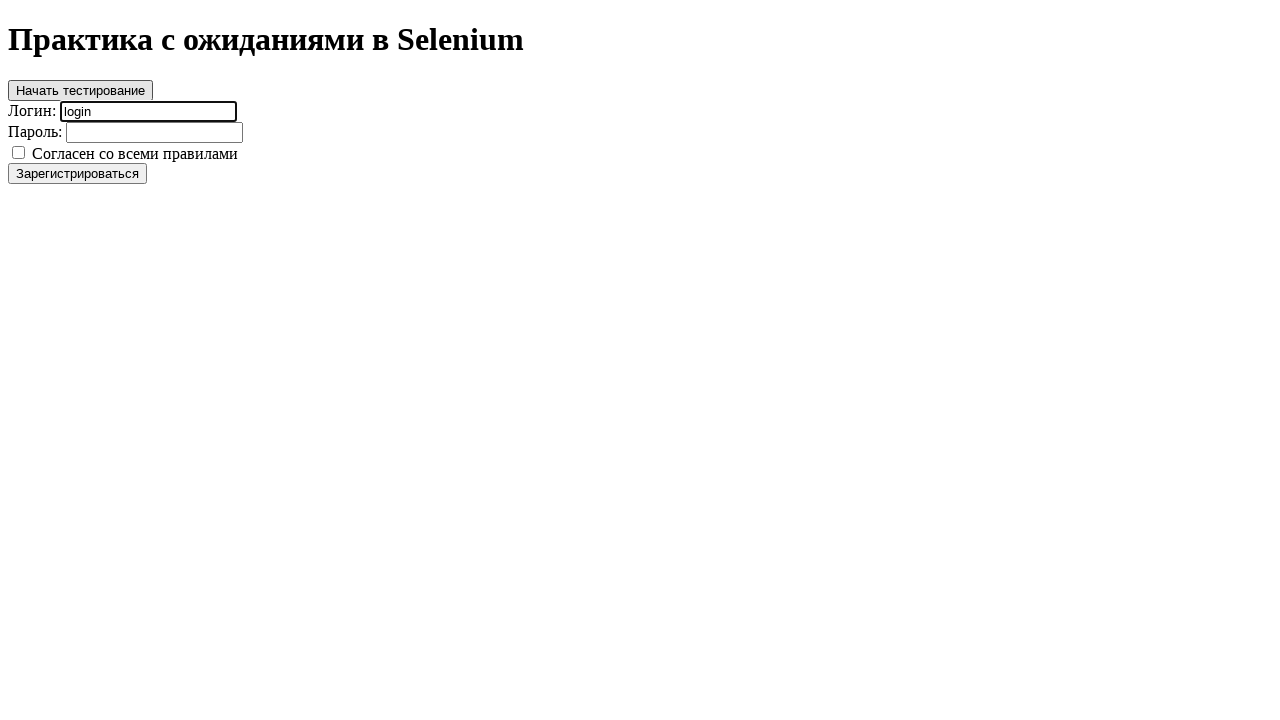

Filled password field with 'password' on #password
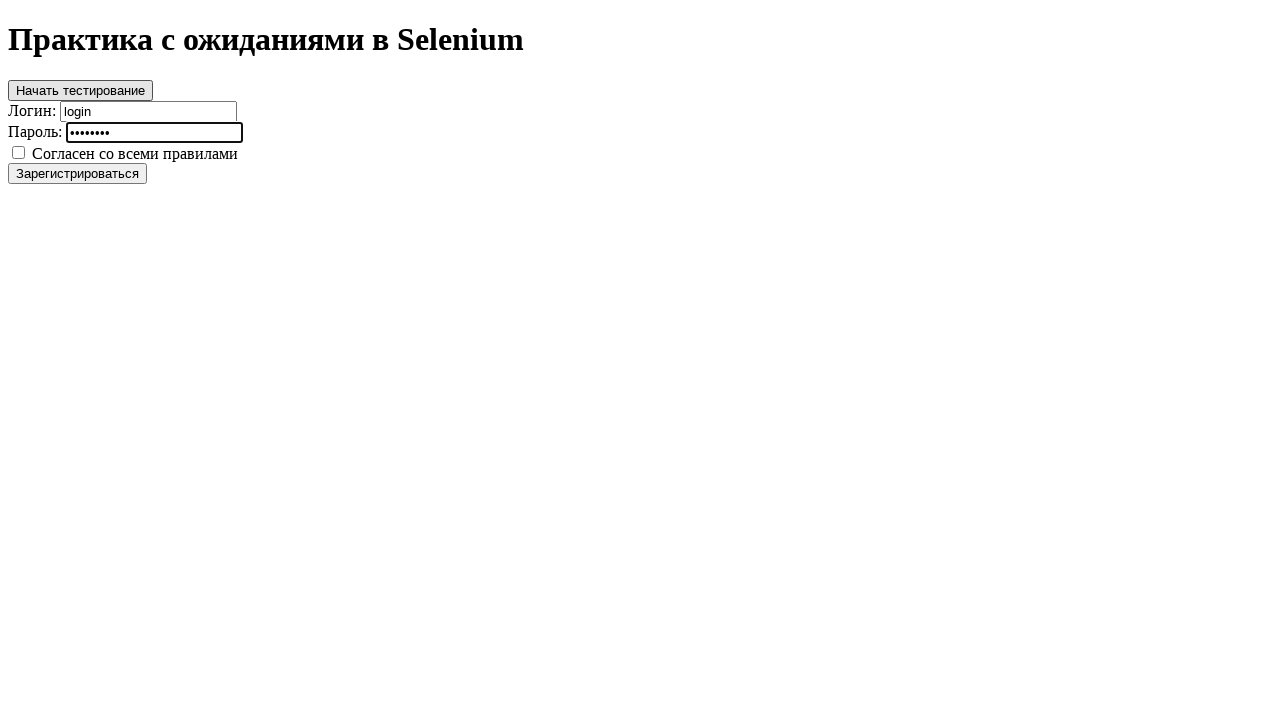

Checked agreement checkbox at (18, 152) on #agree
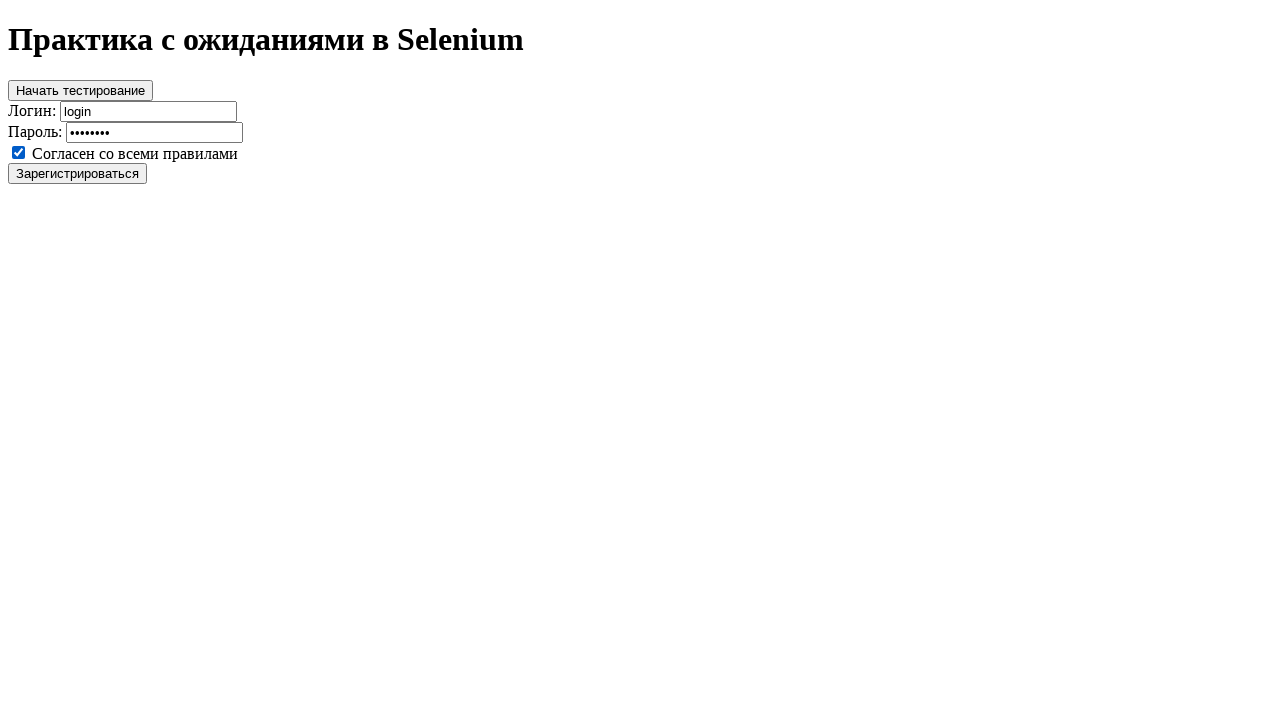

Clicked register button at (78, 173) on #register
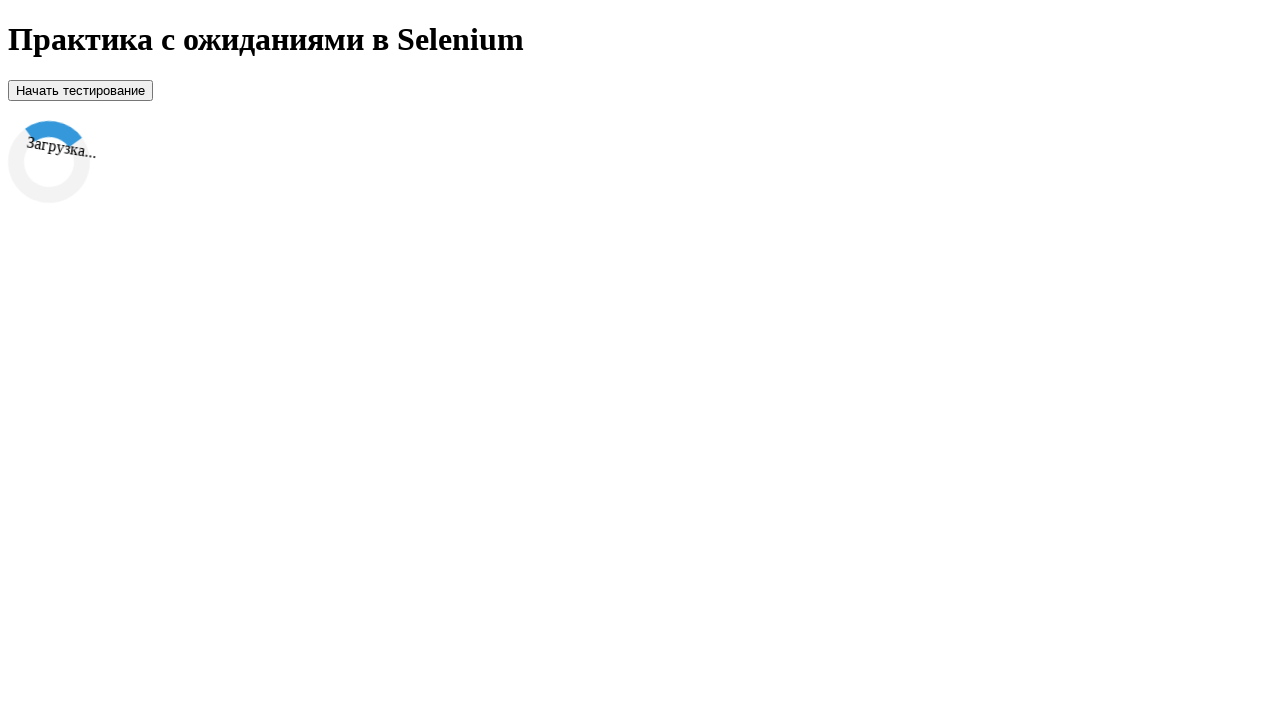

Waited for success message to appear
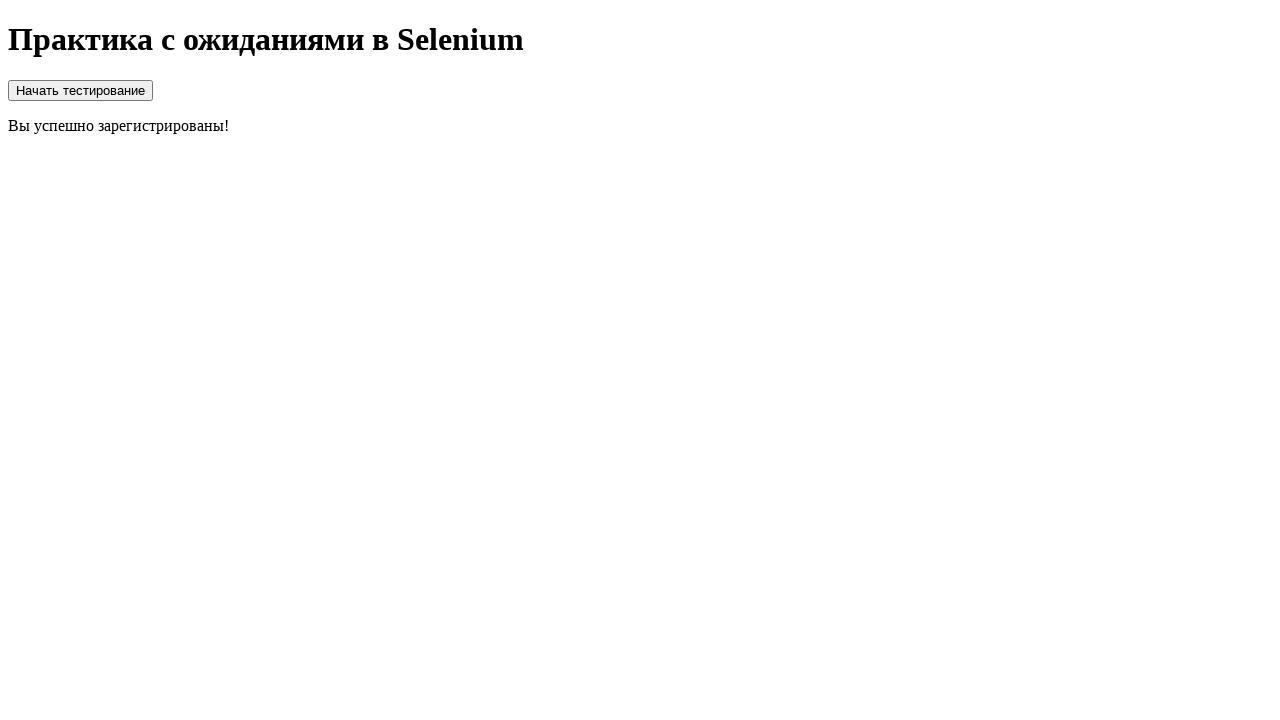

Verified success message text is 'Вы успешно зарегистрированы!'
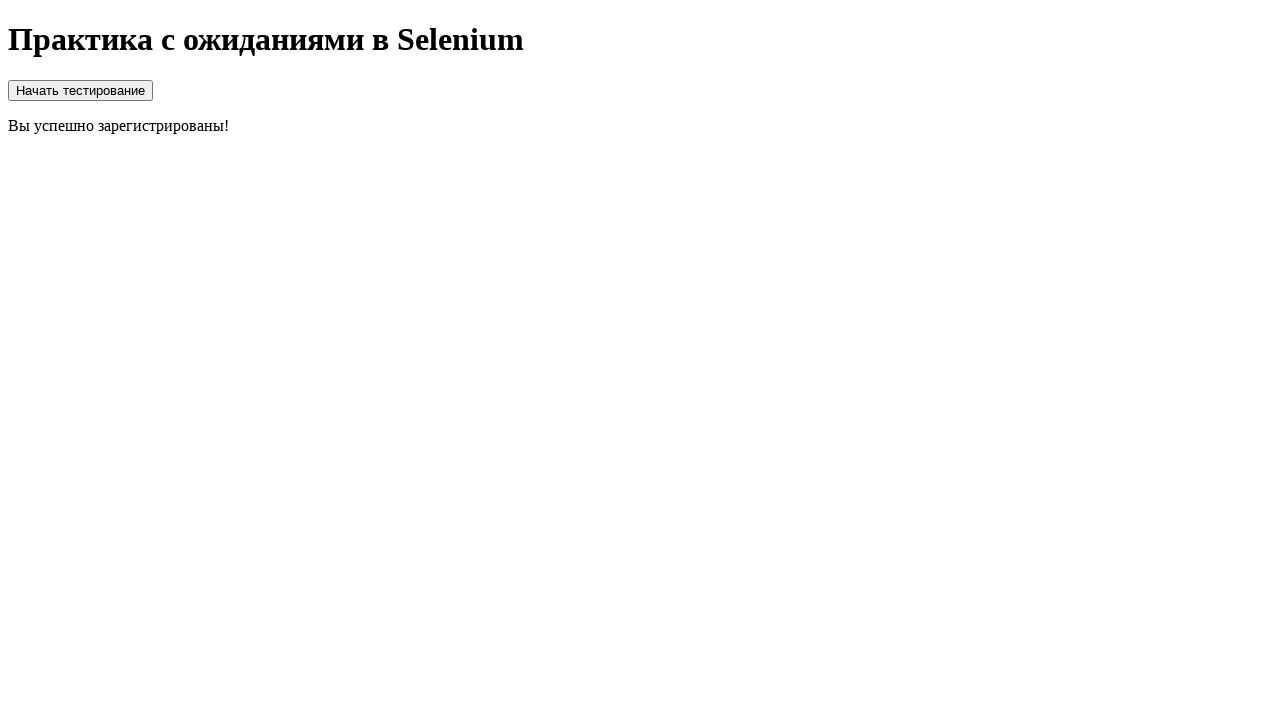

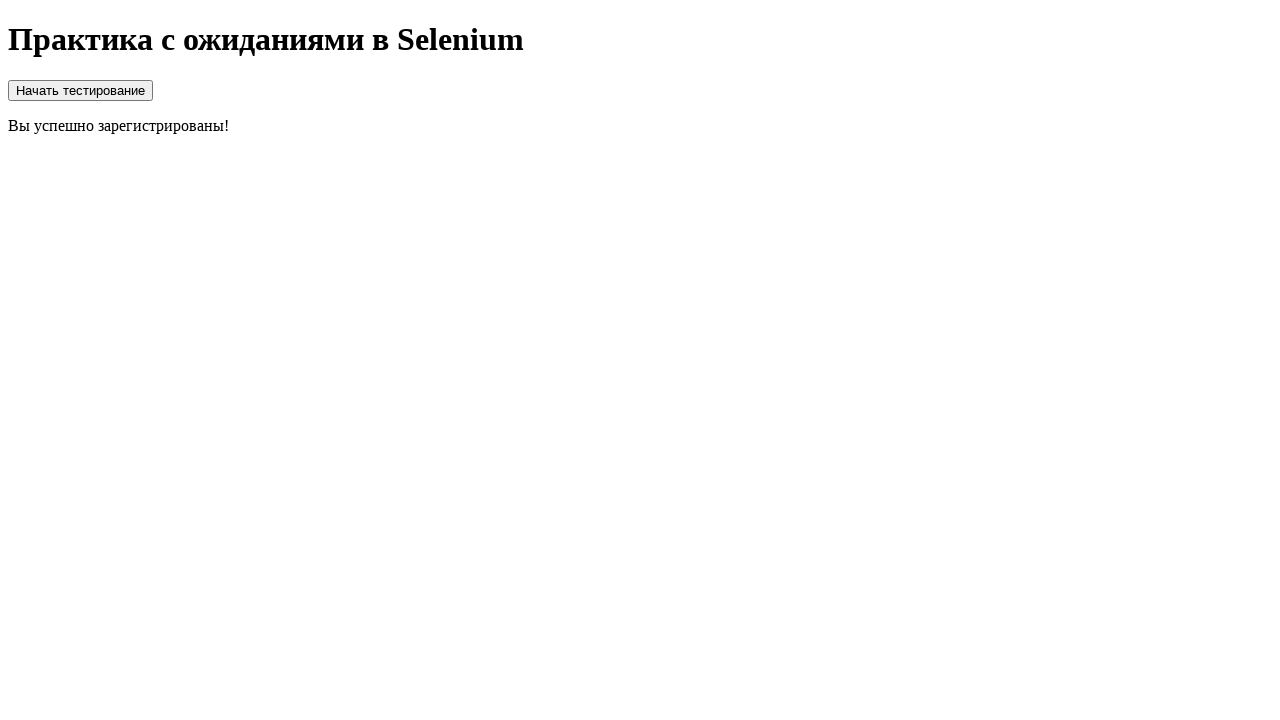